Tests dropdown selection functionality on OrangeHRM trial page by selecting different countries using various methods

Starting URL: https://www.orangehrm.com/en/30-day-free-trial

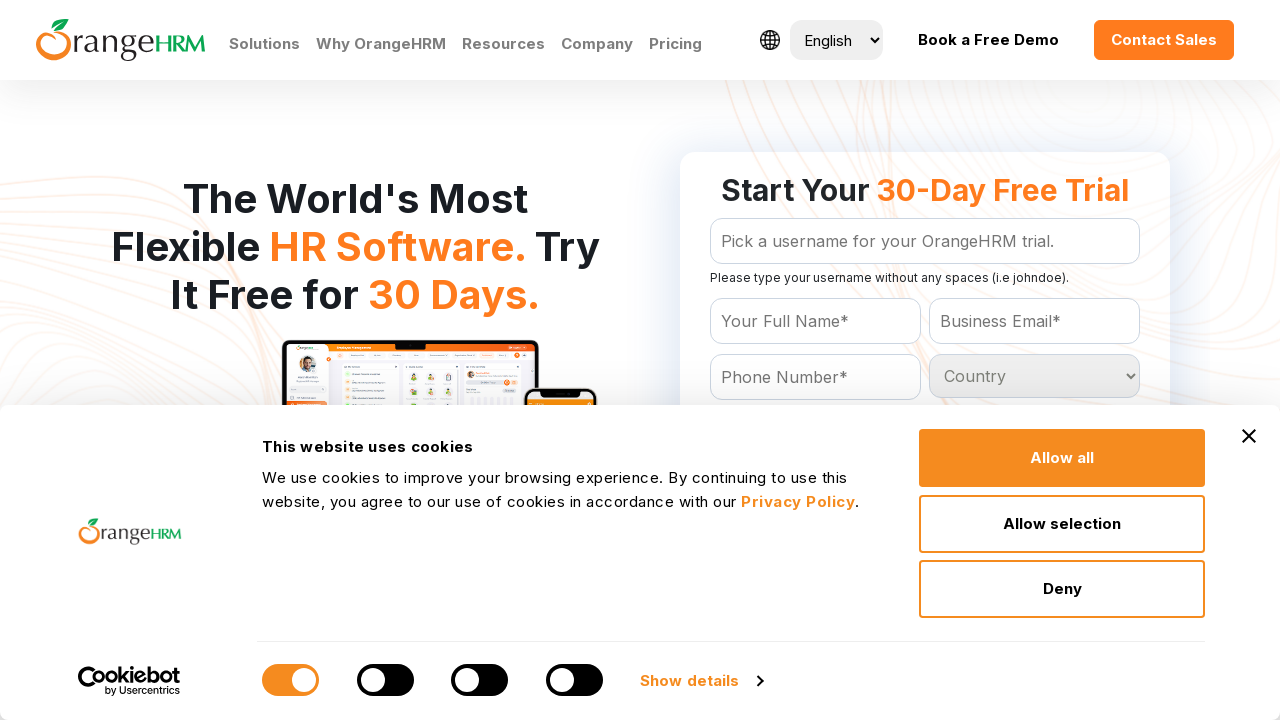

Waited for page to load completely (networkidle)
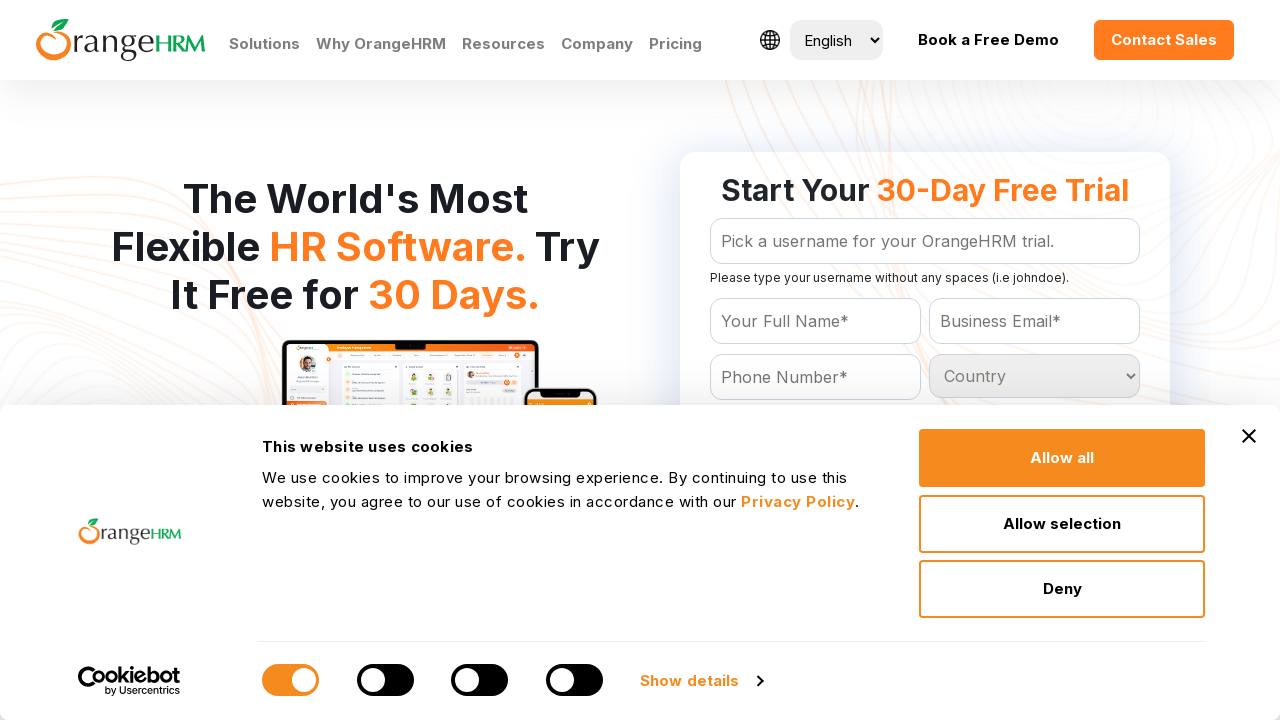

Located country dropdown element
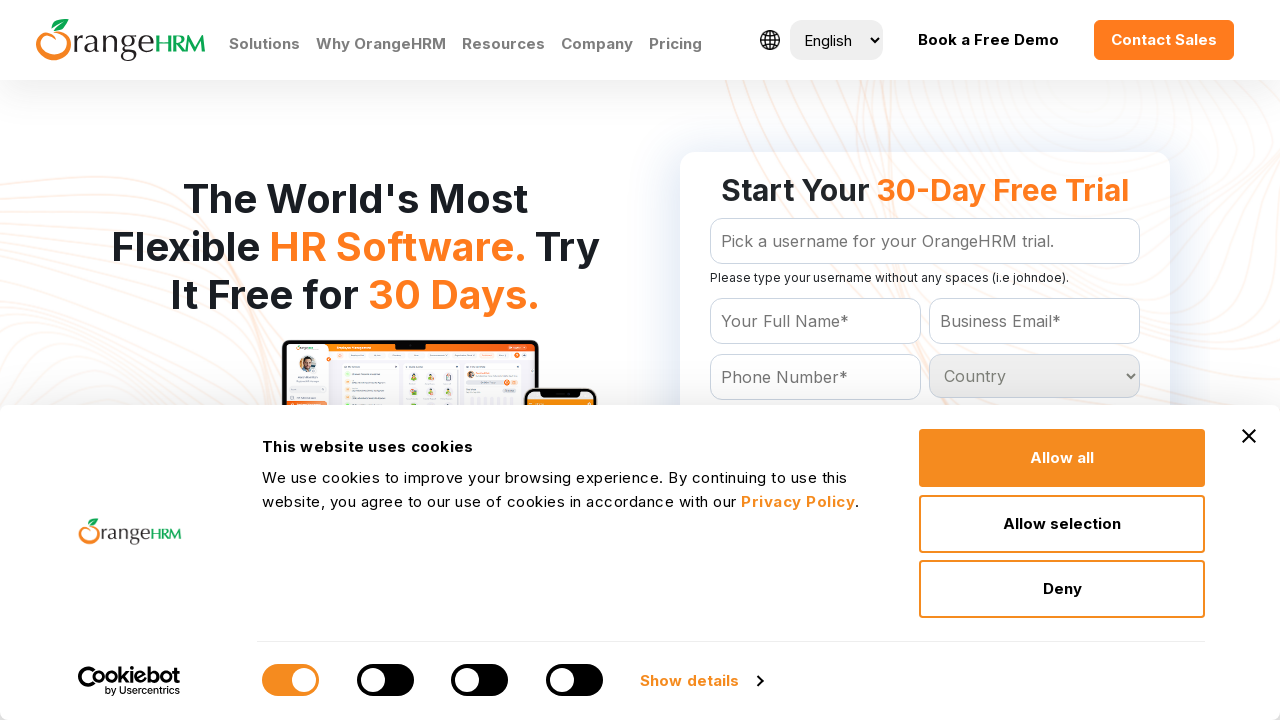

Selected country by index 5 (Andorra) on #Form_getForm_Country
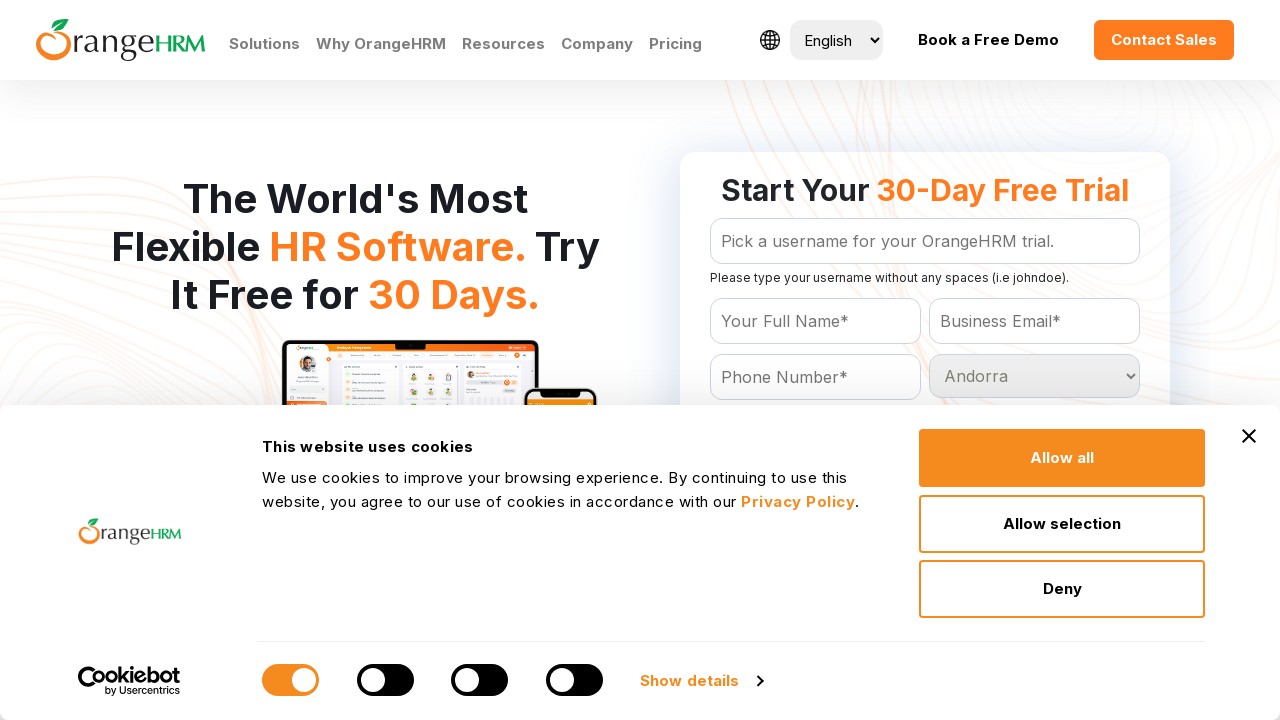

Selected country by visible text (Brazil) on #Form_getForm_Country
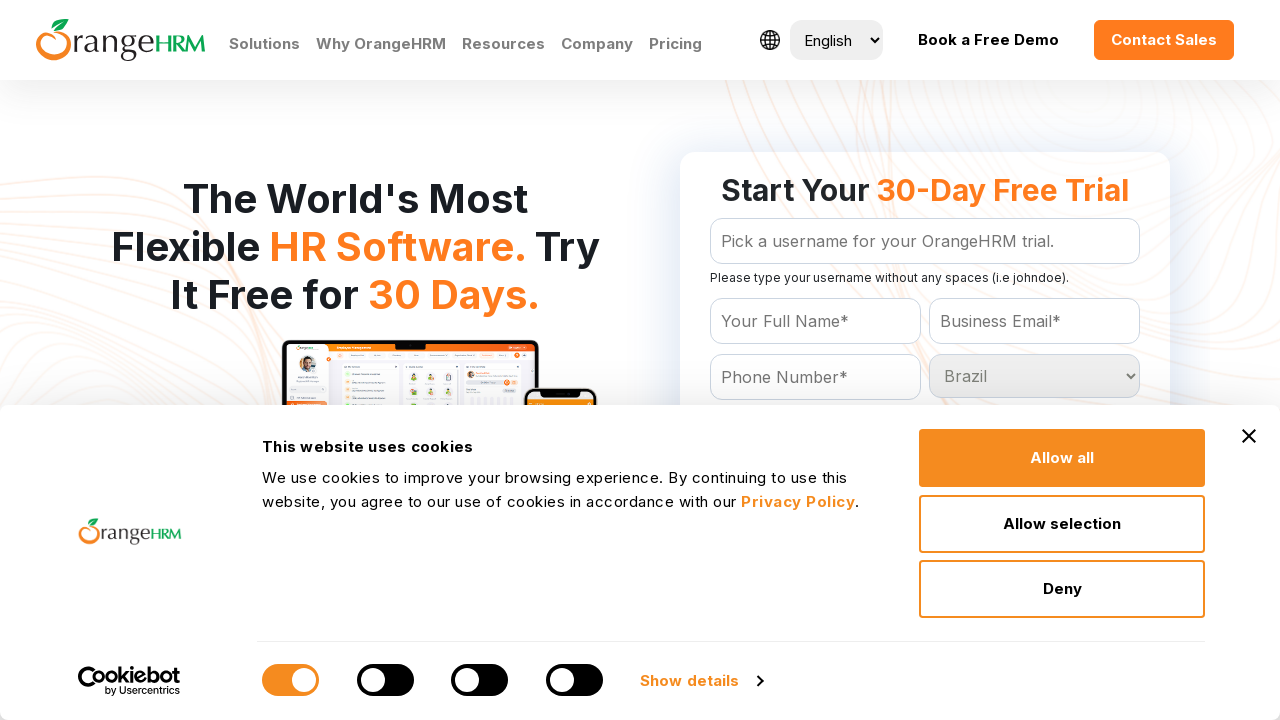

Selected country by value attribute (Colombia) on #Form_getForm_Country
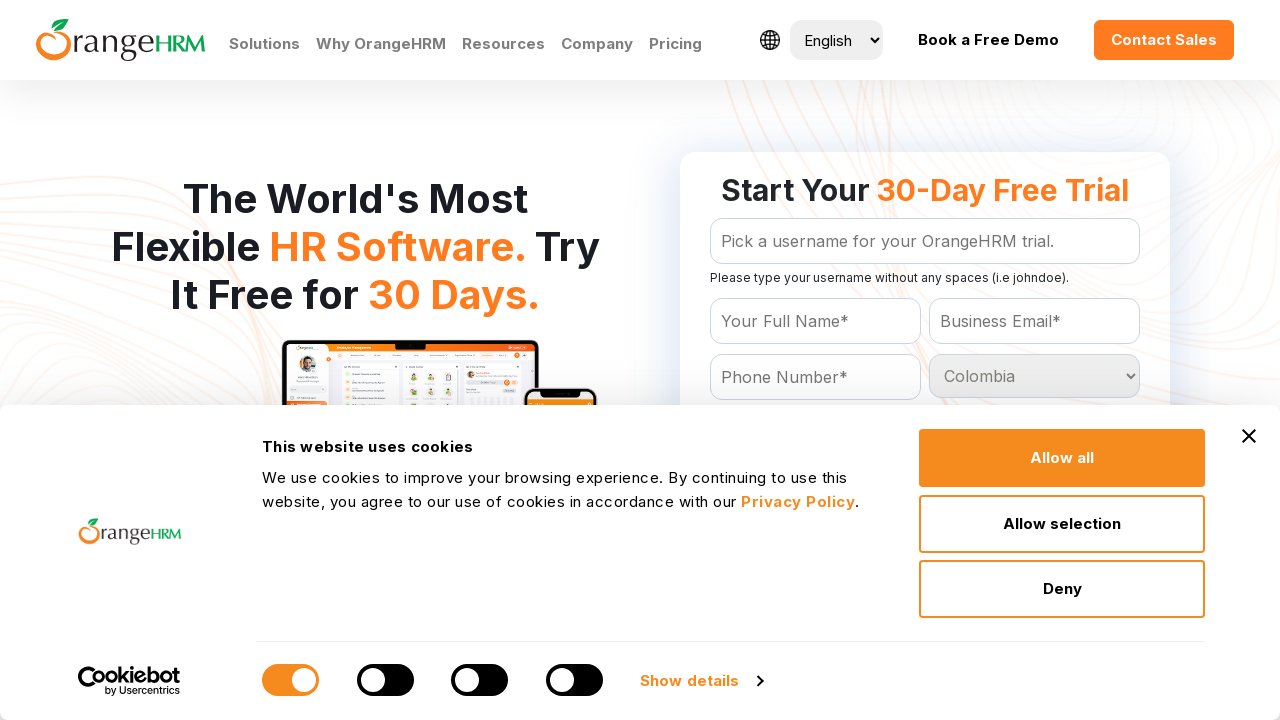

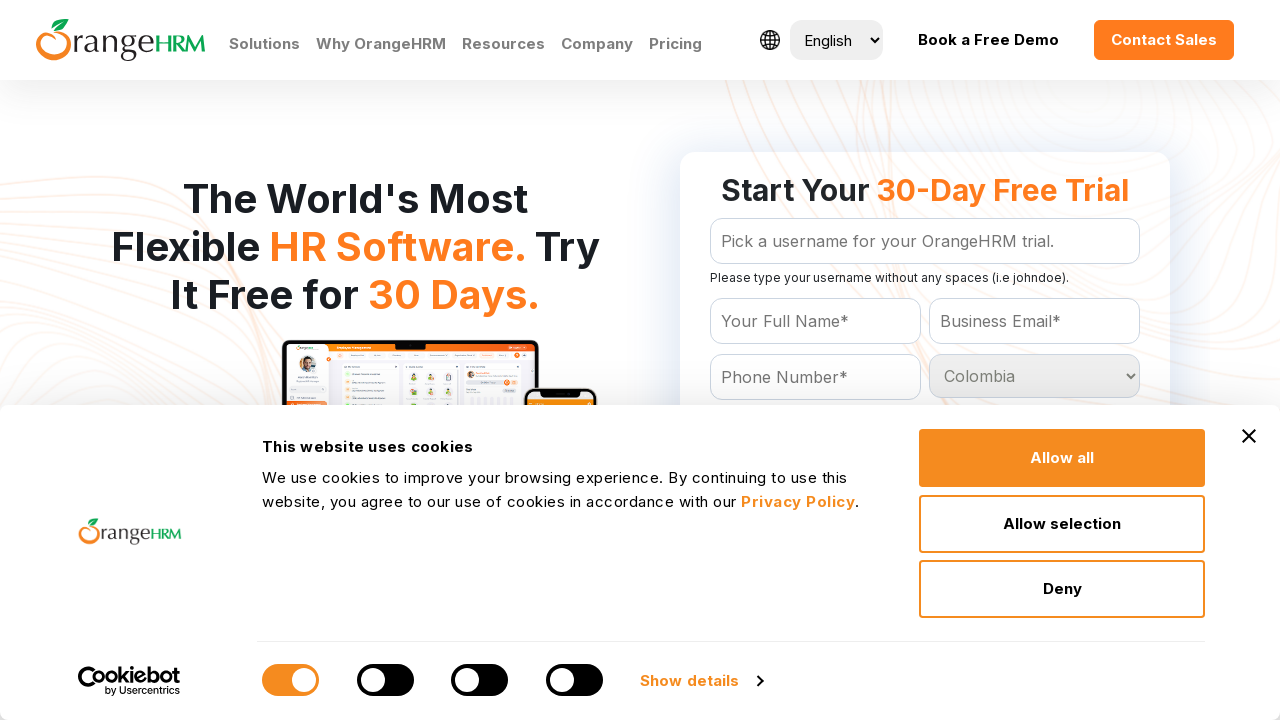